Tests implicit wait functionality by clicking buttons that trigger delayed element appearances and filling in text fields that appear after delays

Starting URL: https://www.hyrtutorials.com/p/waits-demo.html

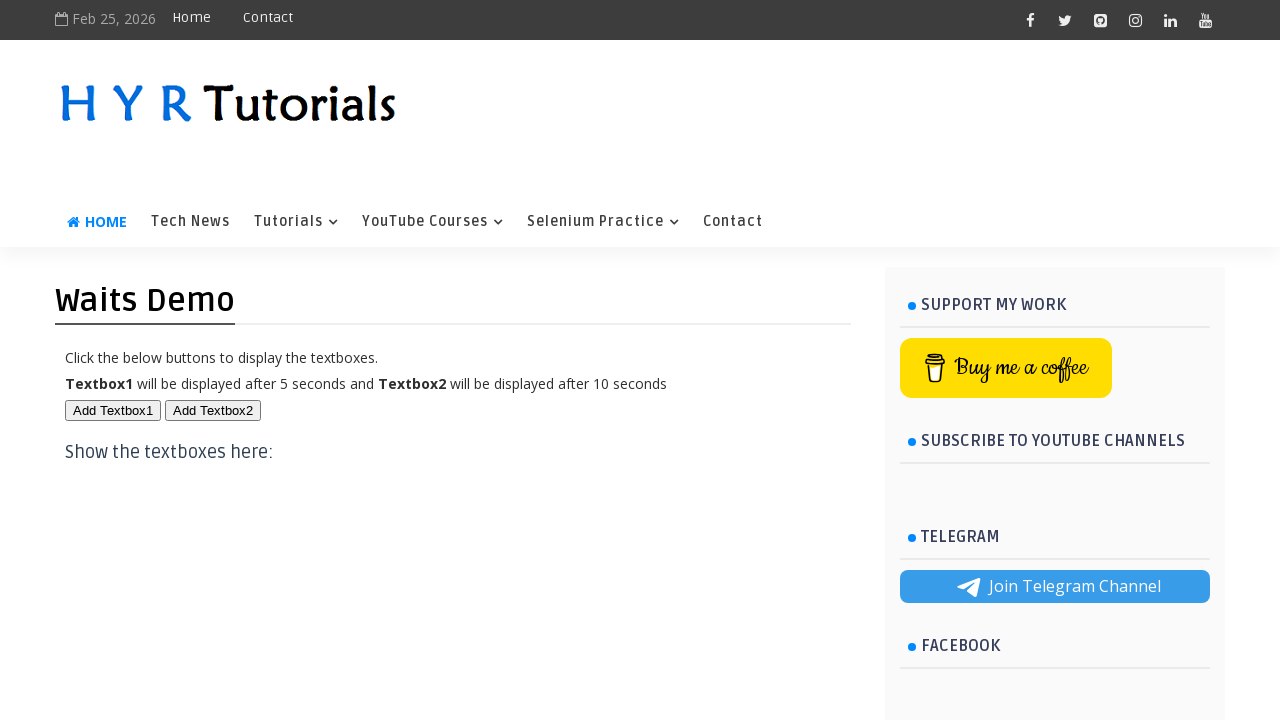

Clicked first button to trigger delayed element appearance at (113, 410) on #btn1
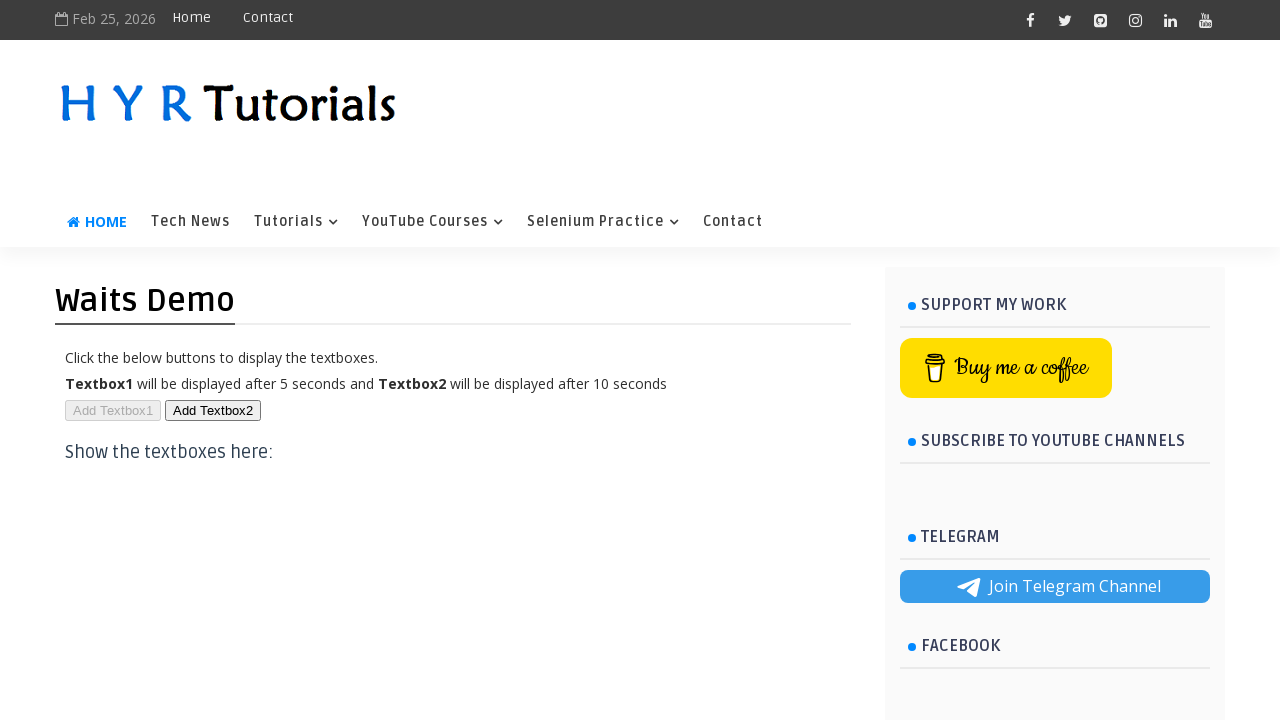

Filled first text field with 'God is Good' after delay on #txt1
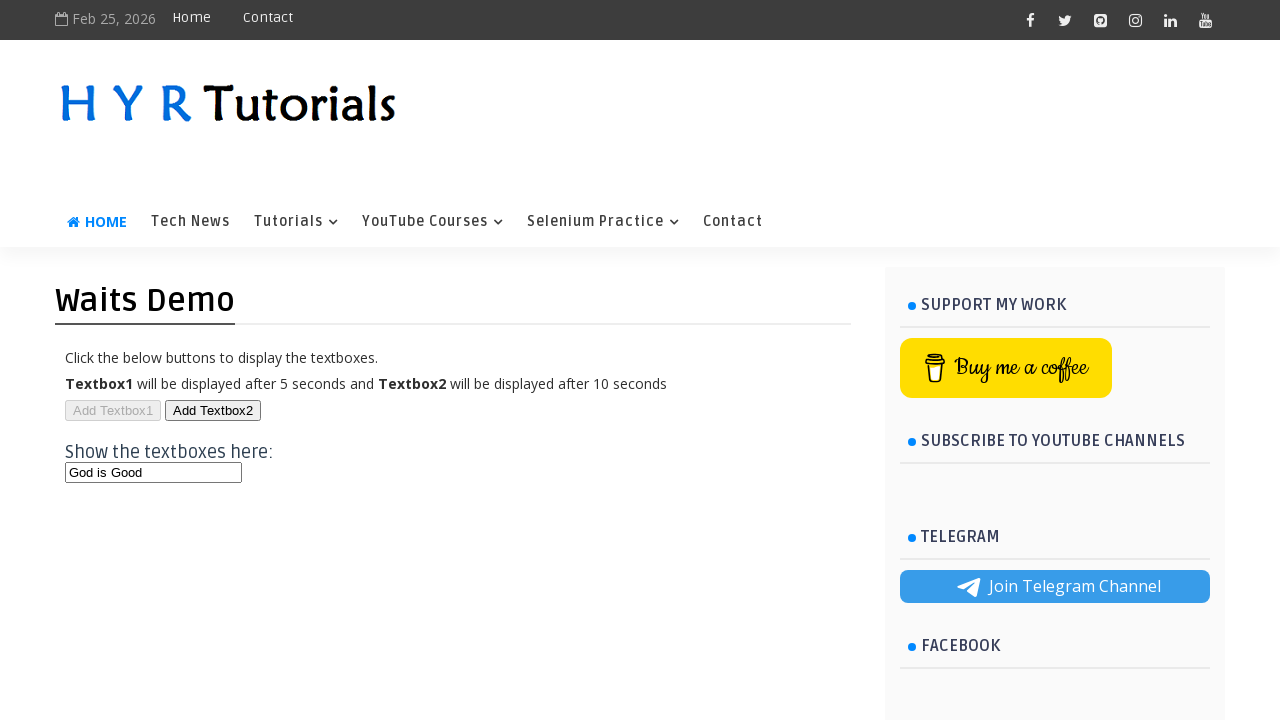

Clicked second button to trigger another delayed element appearance at (213, 410) on #btn2
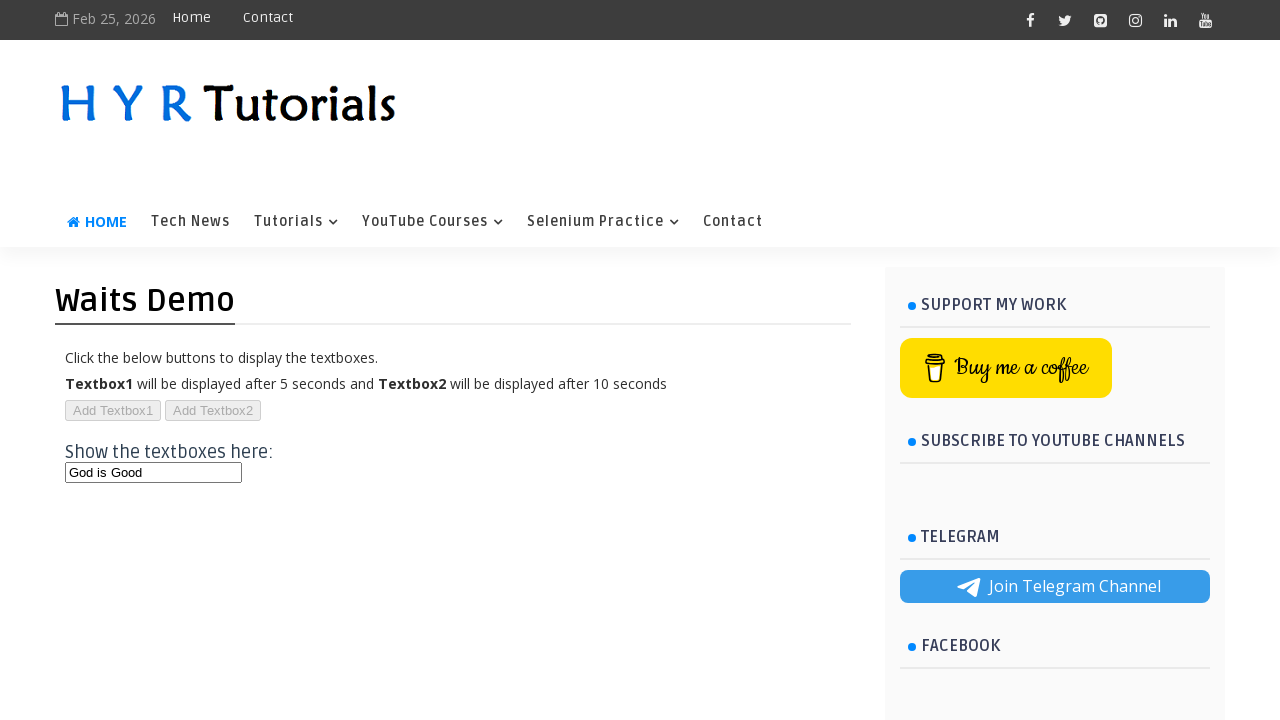

Filled second text field with 'All the Time' after delay on #txt2
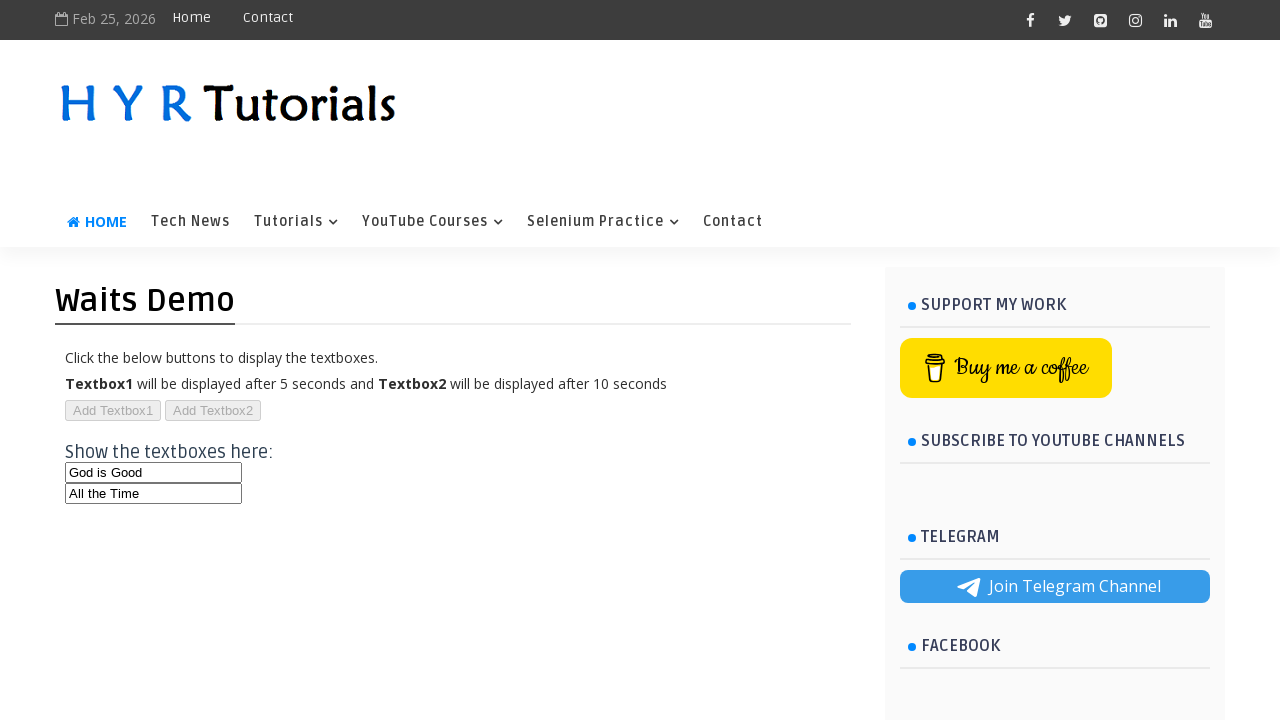

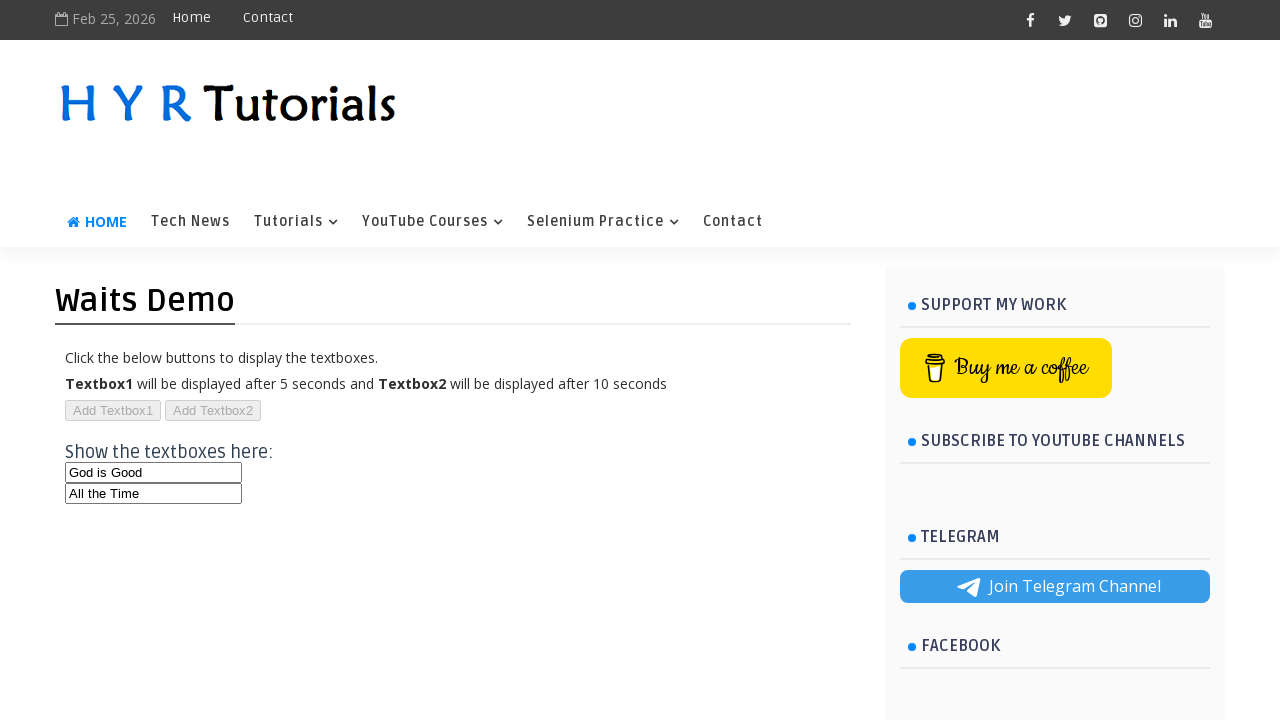